Tests form filling on the DemoQA automation practice form by entering first name, last name, and email fields.

Starting URL: https://demoqa.com/automation-practice-form/

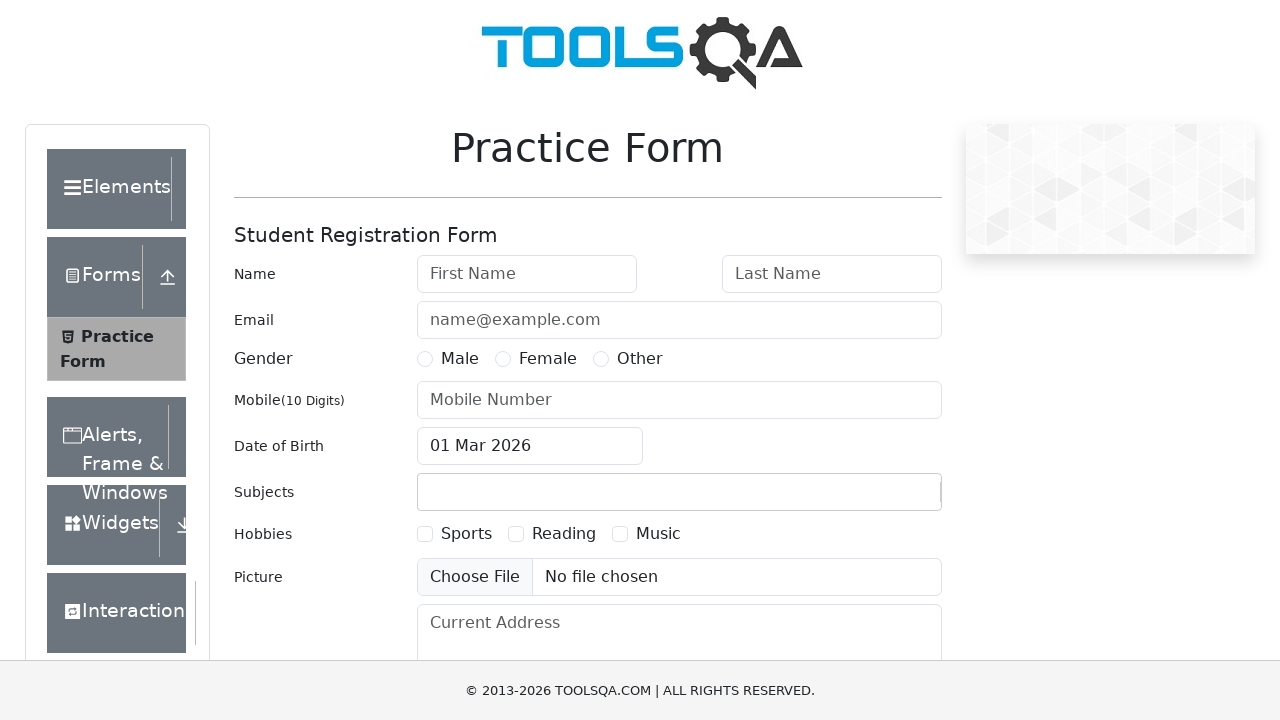

Filled first name field with 'Michael' on #firstName
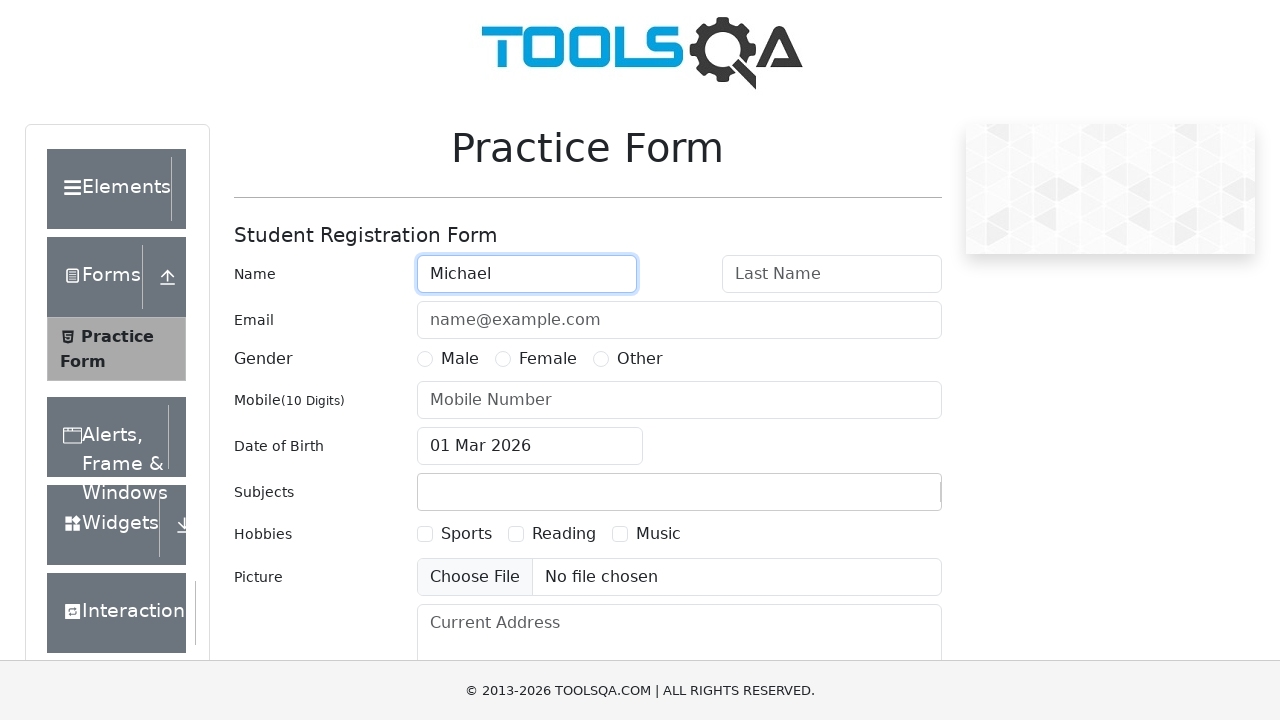

Filled last name field with 'Henderson' on #lastName
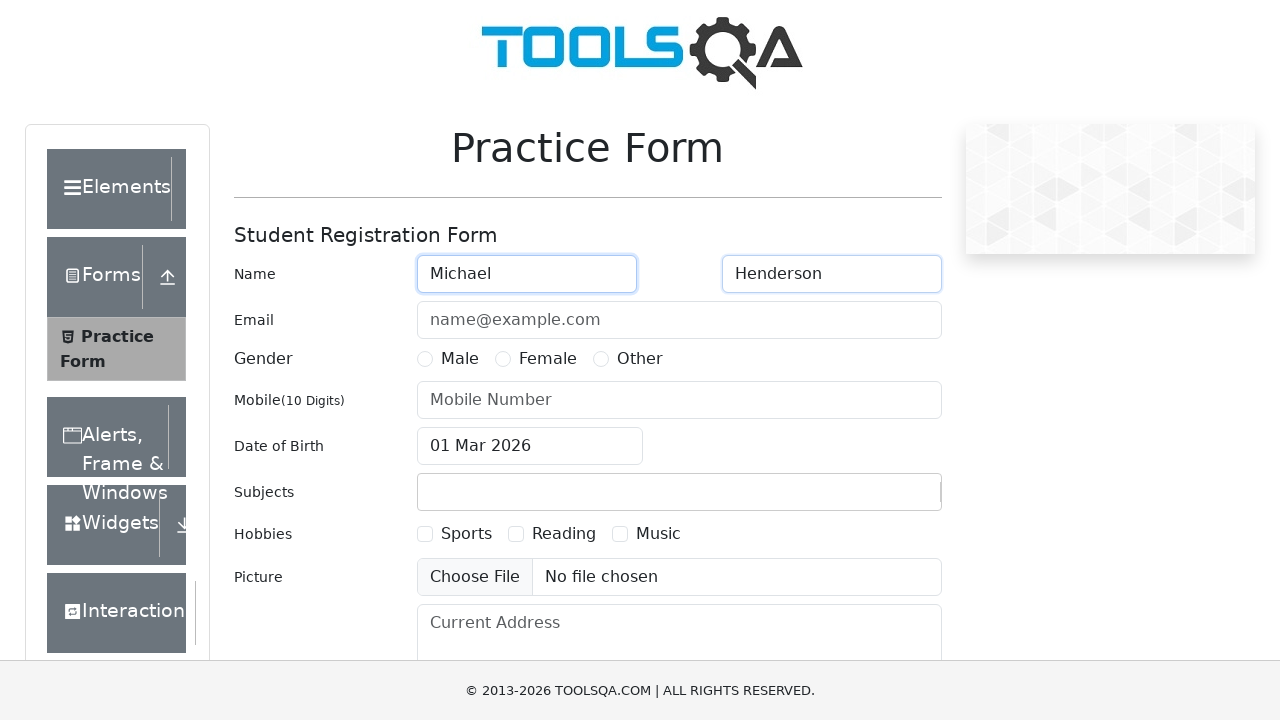

Filled email field with 'michael.henderson@testmail.com' on #userEmail
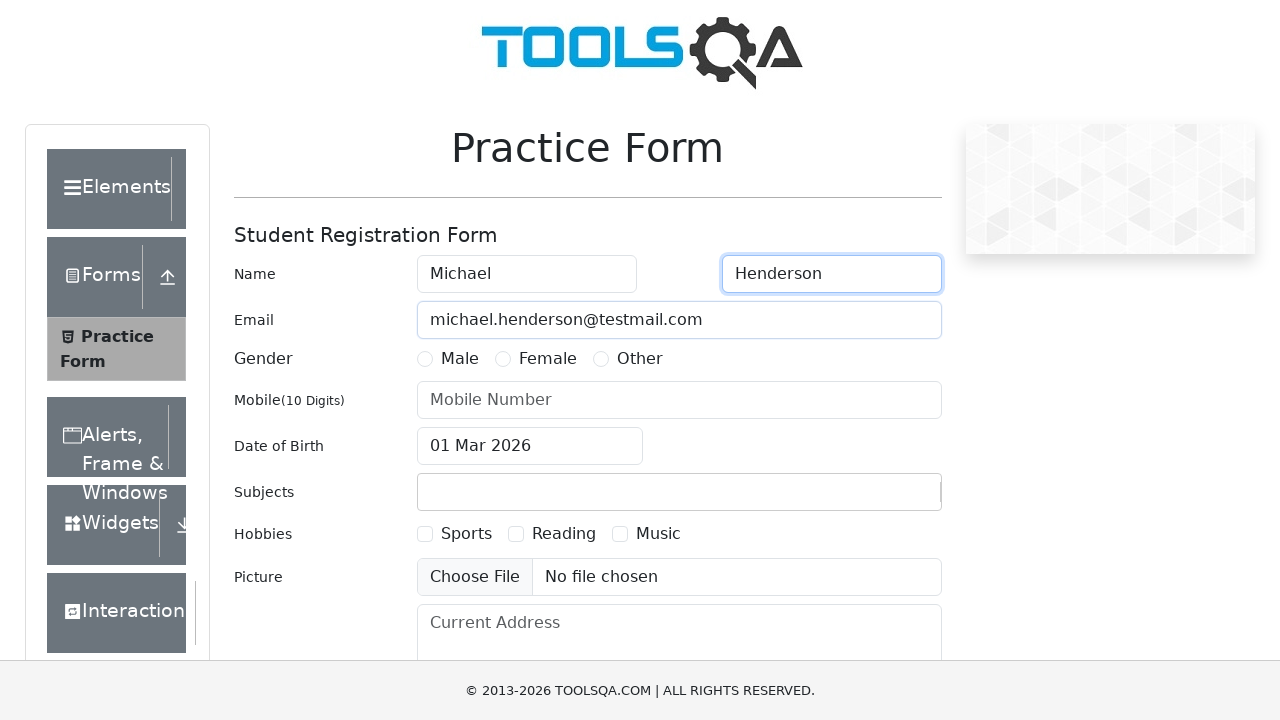

Waited 2 seconds to observe the filled form
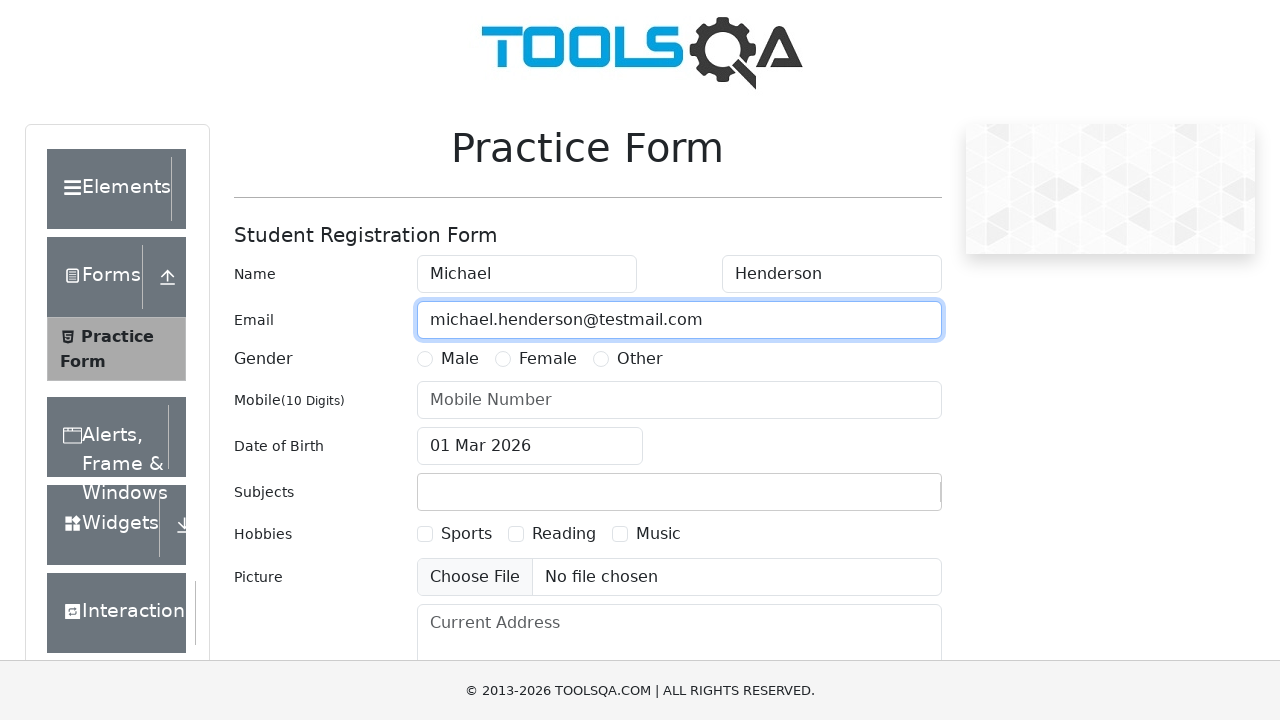

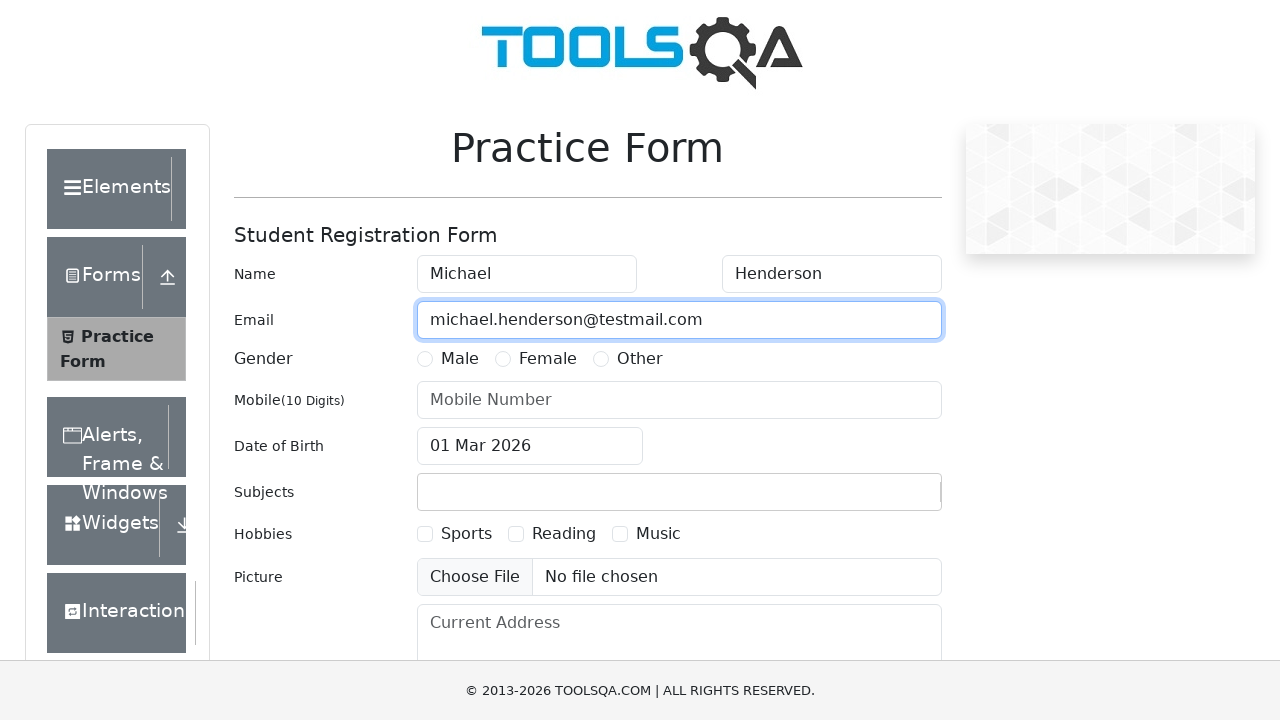